Tests JavaScript alert/prompt/confirm dialog handling by clicking a run button to trigger dialogs and then dismissing and accepting the alerts.

Starting URL: https://javascript.info/alert-prompt-confirm

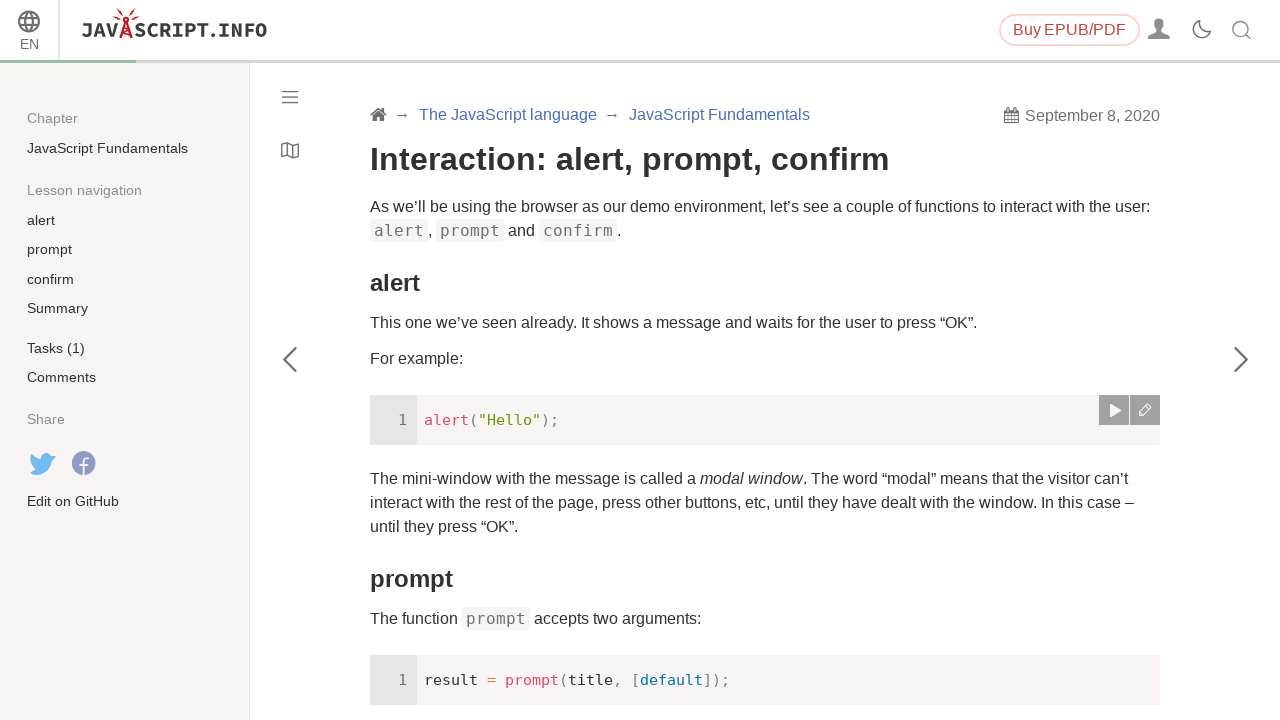

Set viewport to 1920x1080
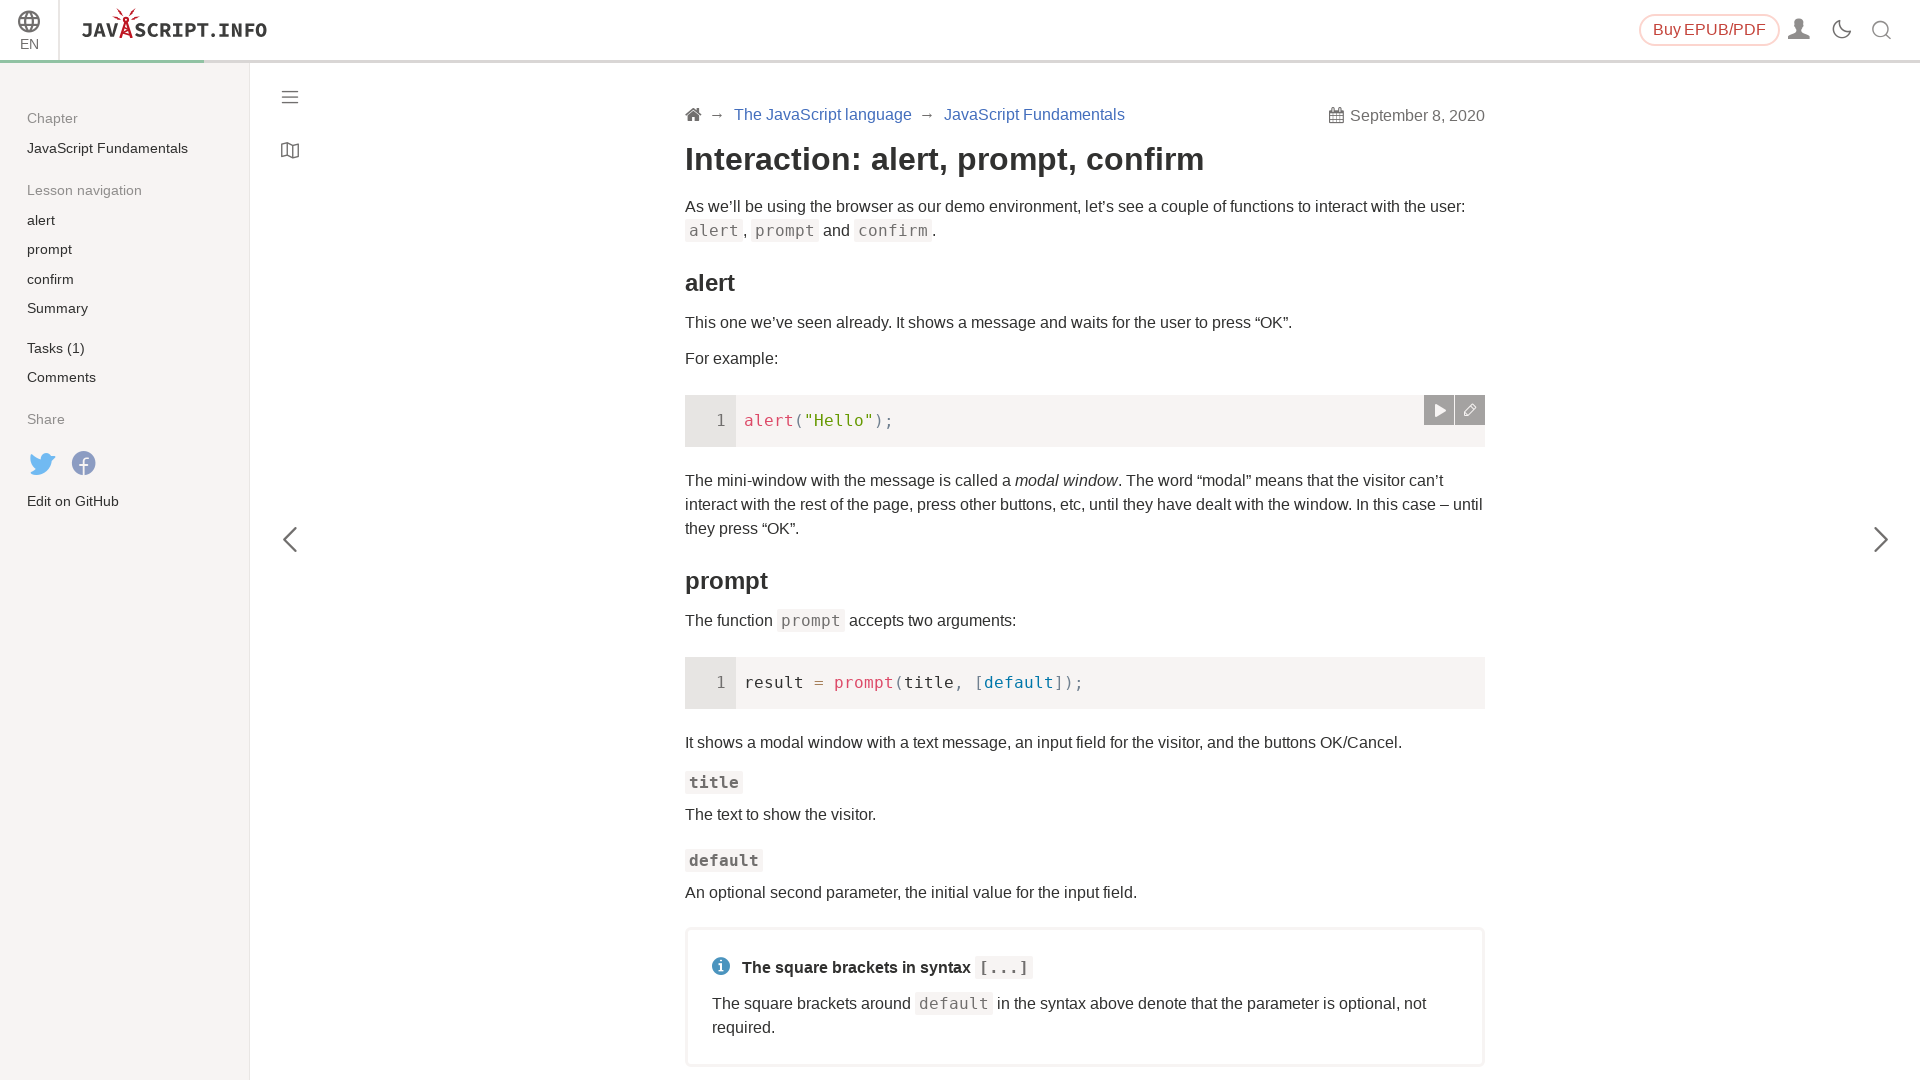

Clicked run button to trigger first dialog at (1439, 540) on (//a[@href='#' and @class='toolbar__button toolbar__button_run'])[5]
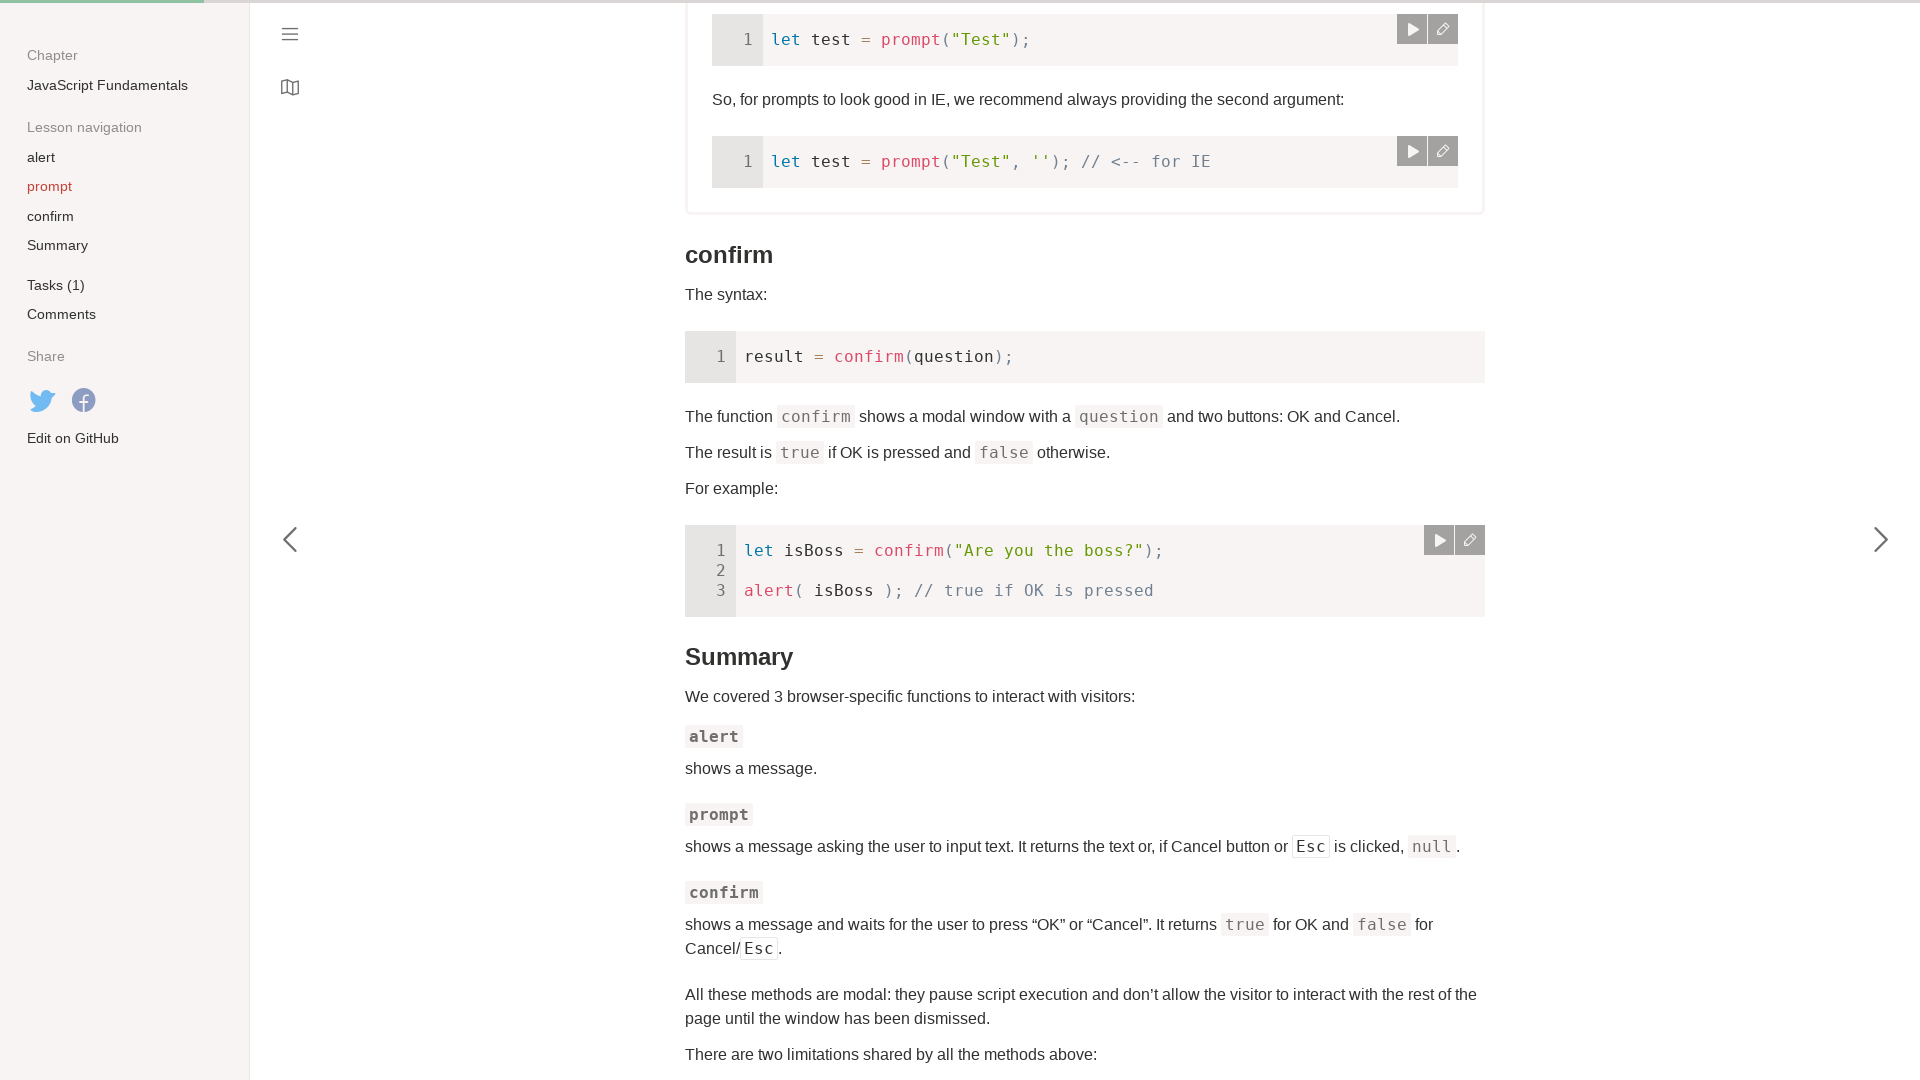

Waited for dialog to appear
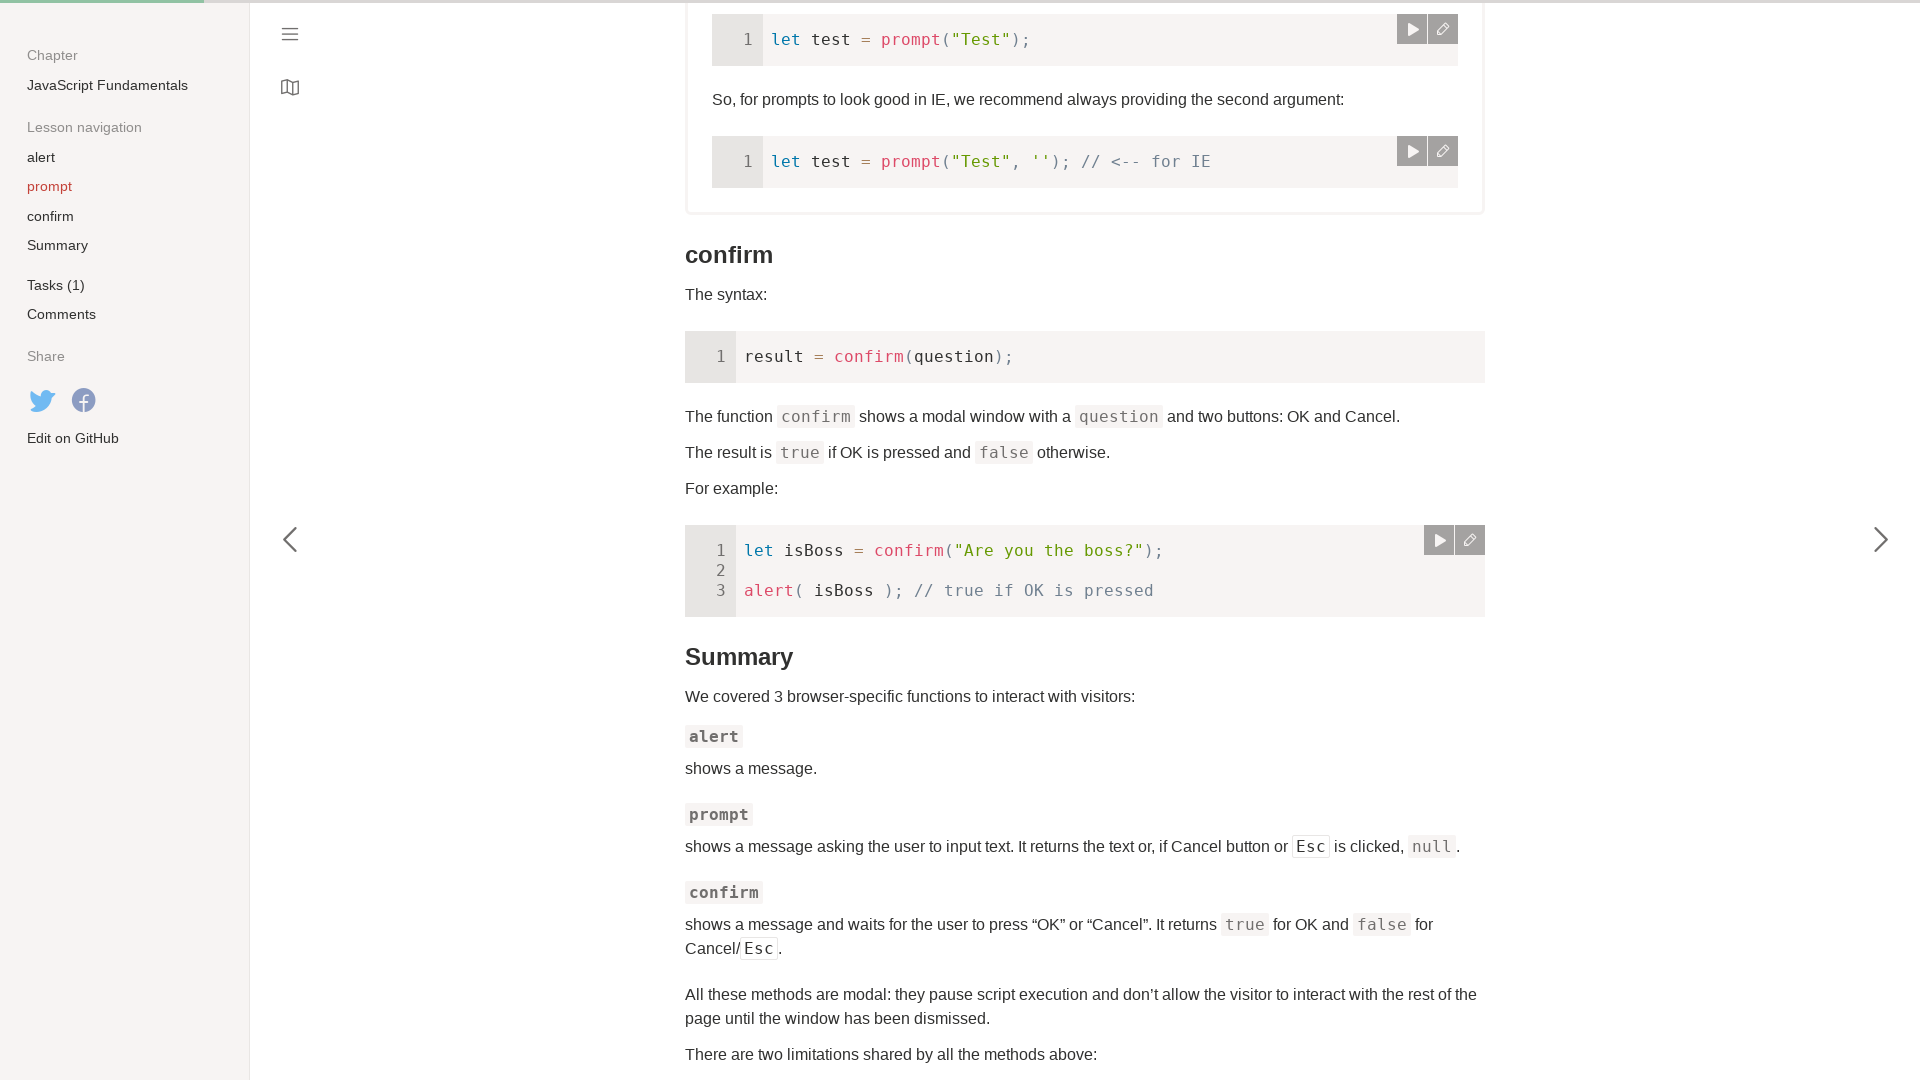

Set up dialog handler to dismiss alerts
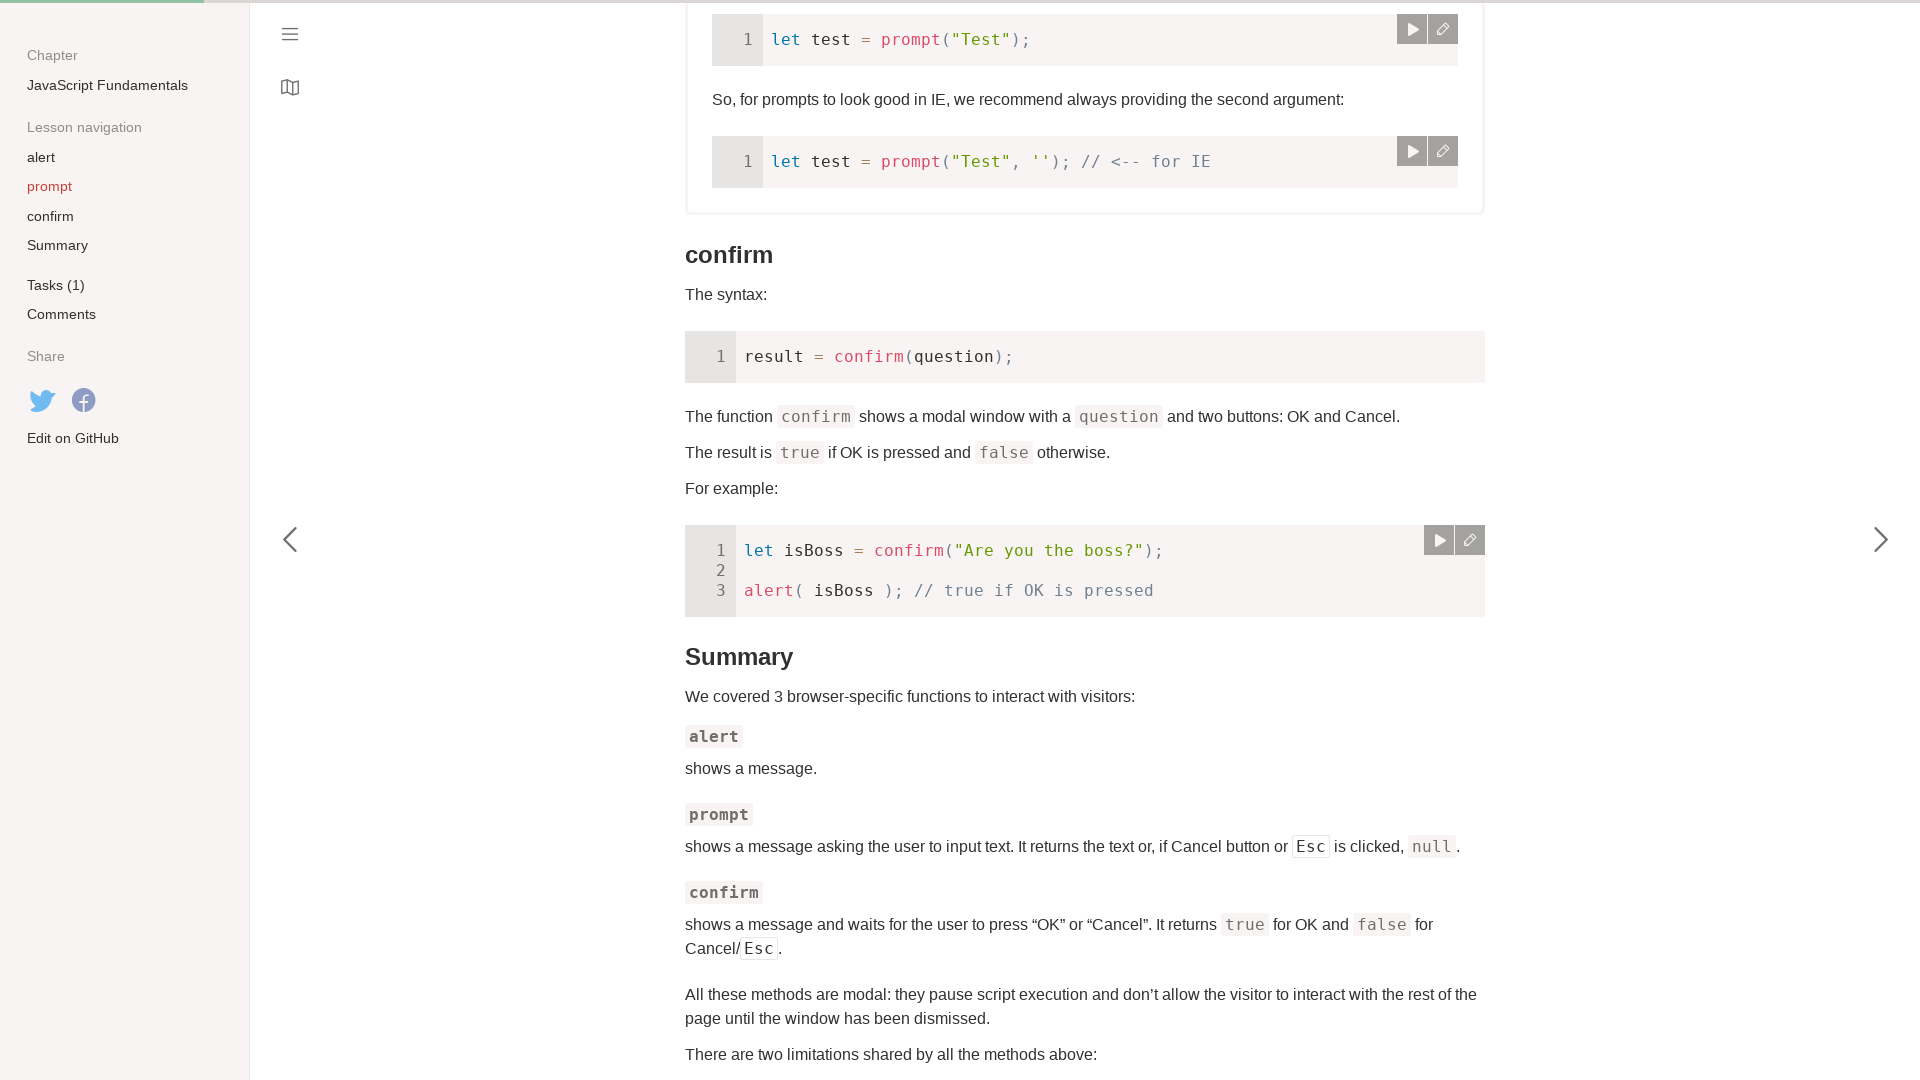

Clicked run button again to trigger dialog at (1439, 540) on (//a[@href='#' and @class='toolbar__button toolbar__button_run'])[5]
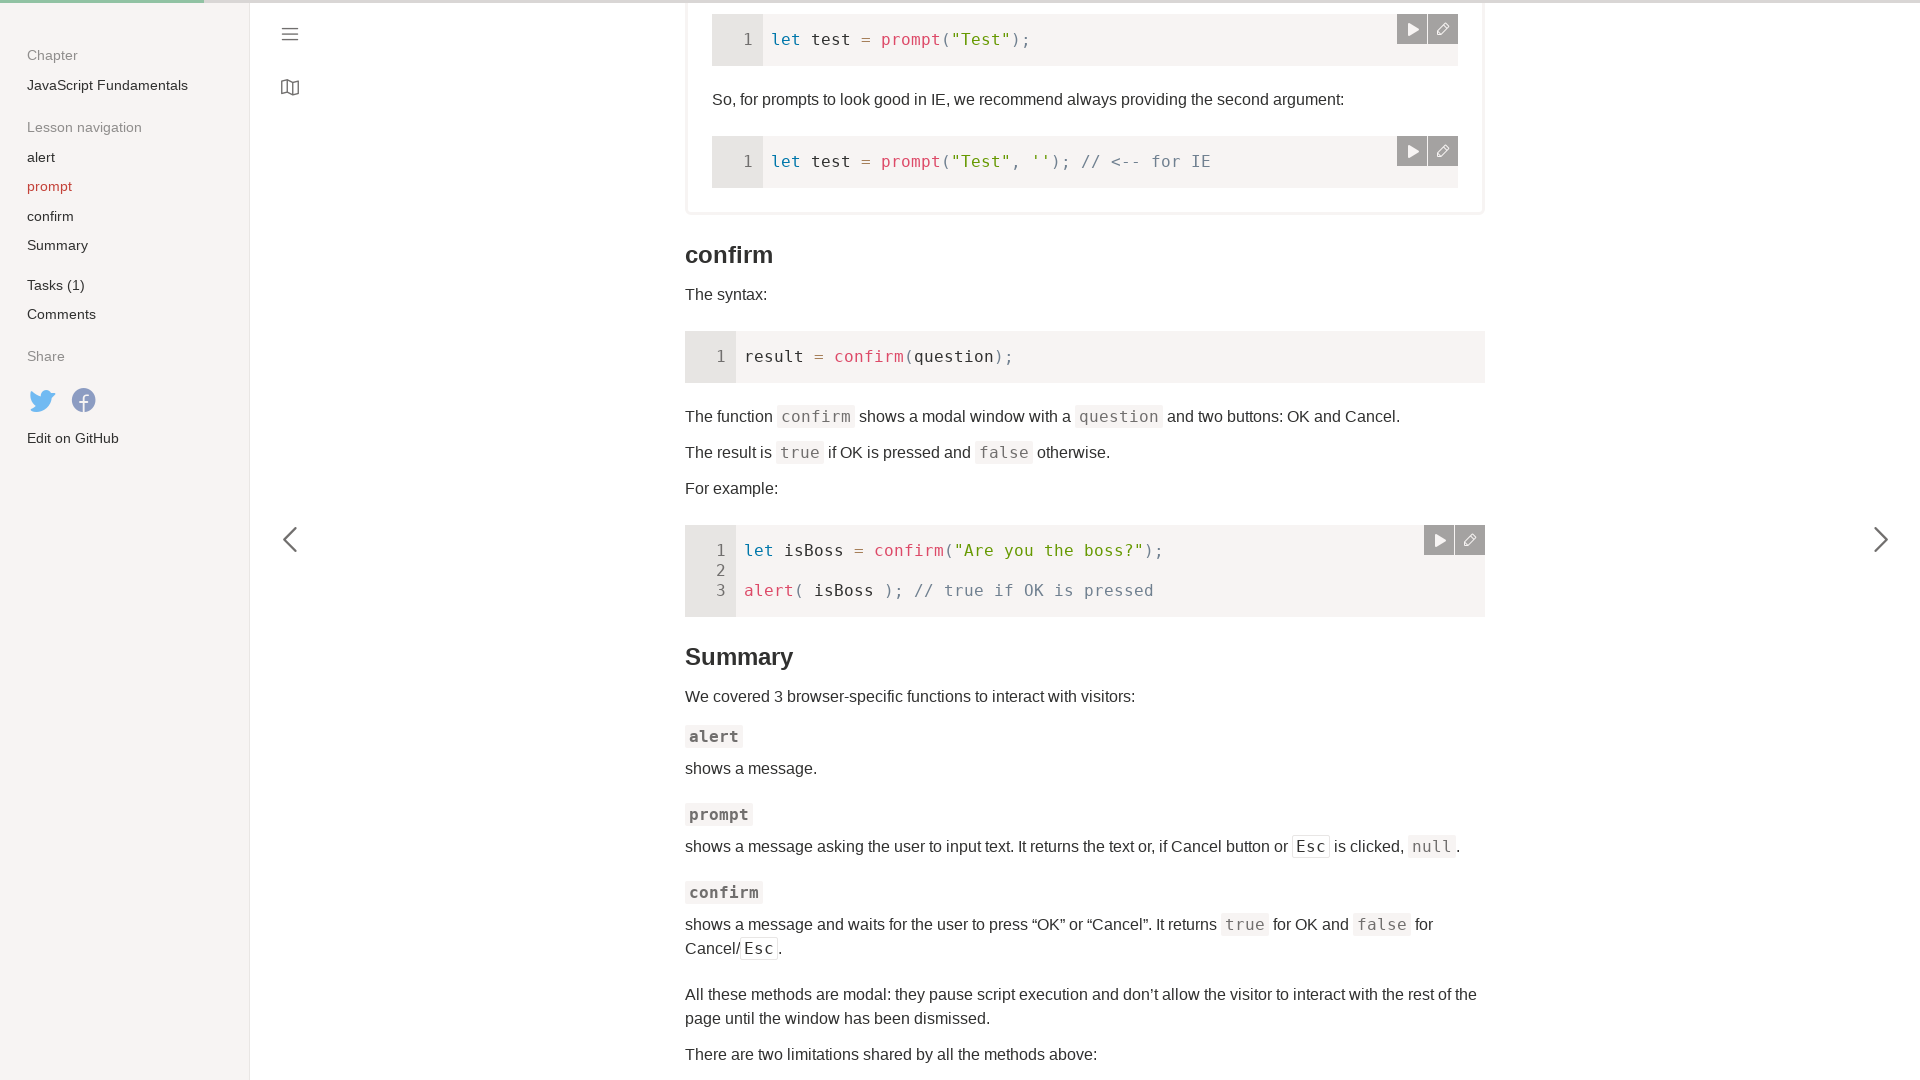

Set up one-time dialog handler to dismiss
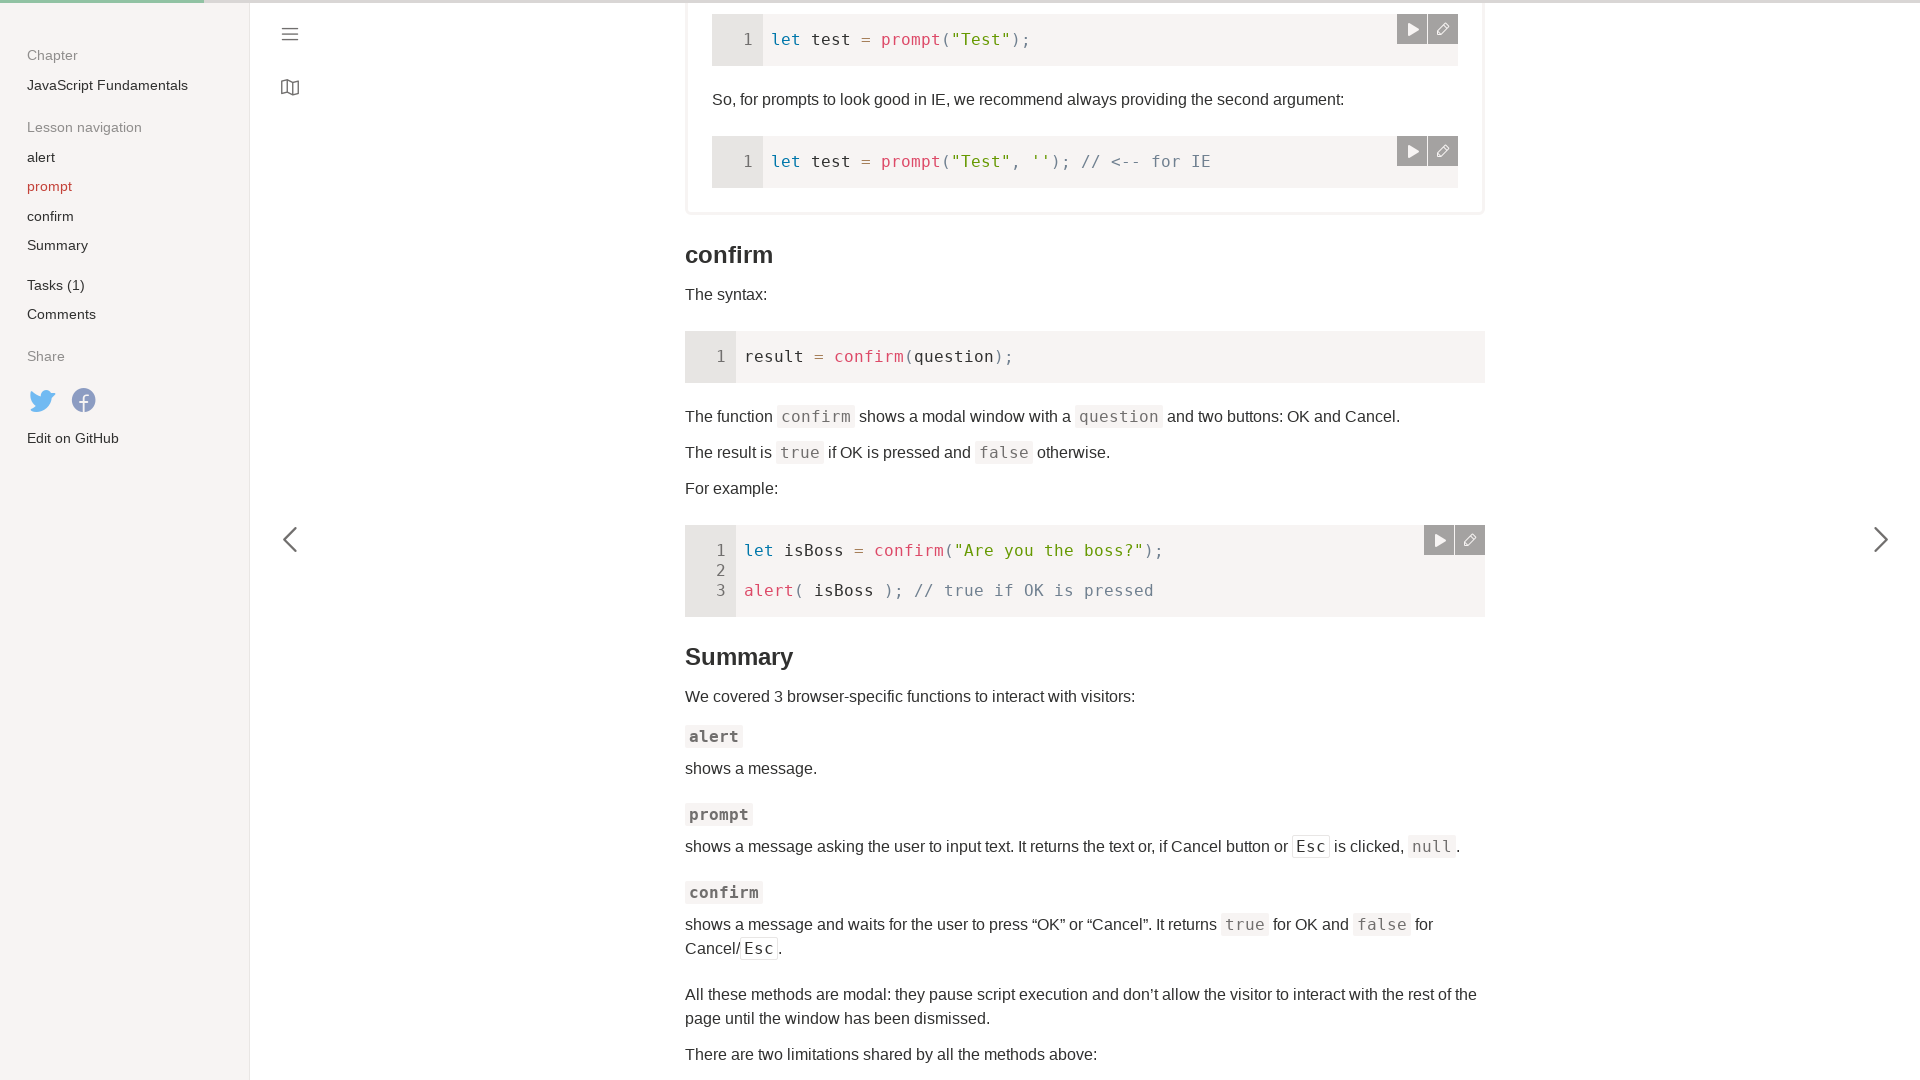

Clicked run button to trigger dialog for dismissal at (1439, 540) on (//a[@href='#' and @class='toolbar__button toolbar__button_run'])[5]
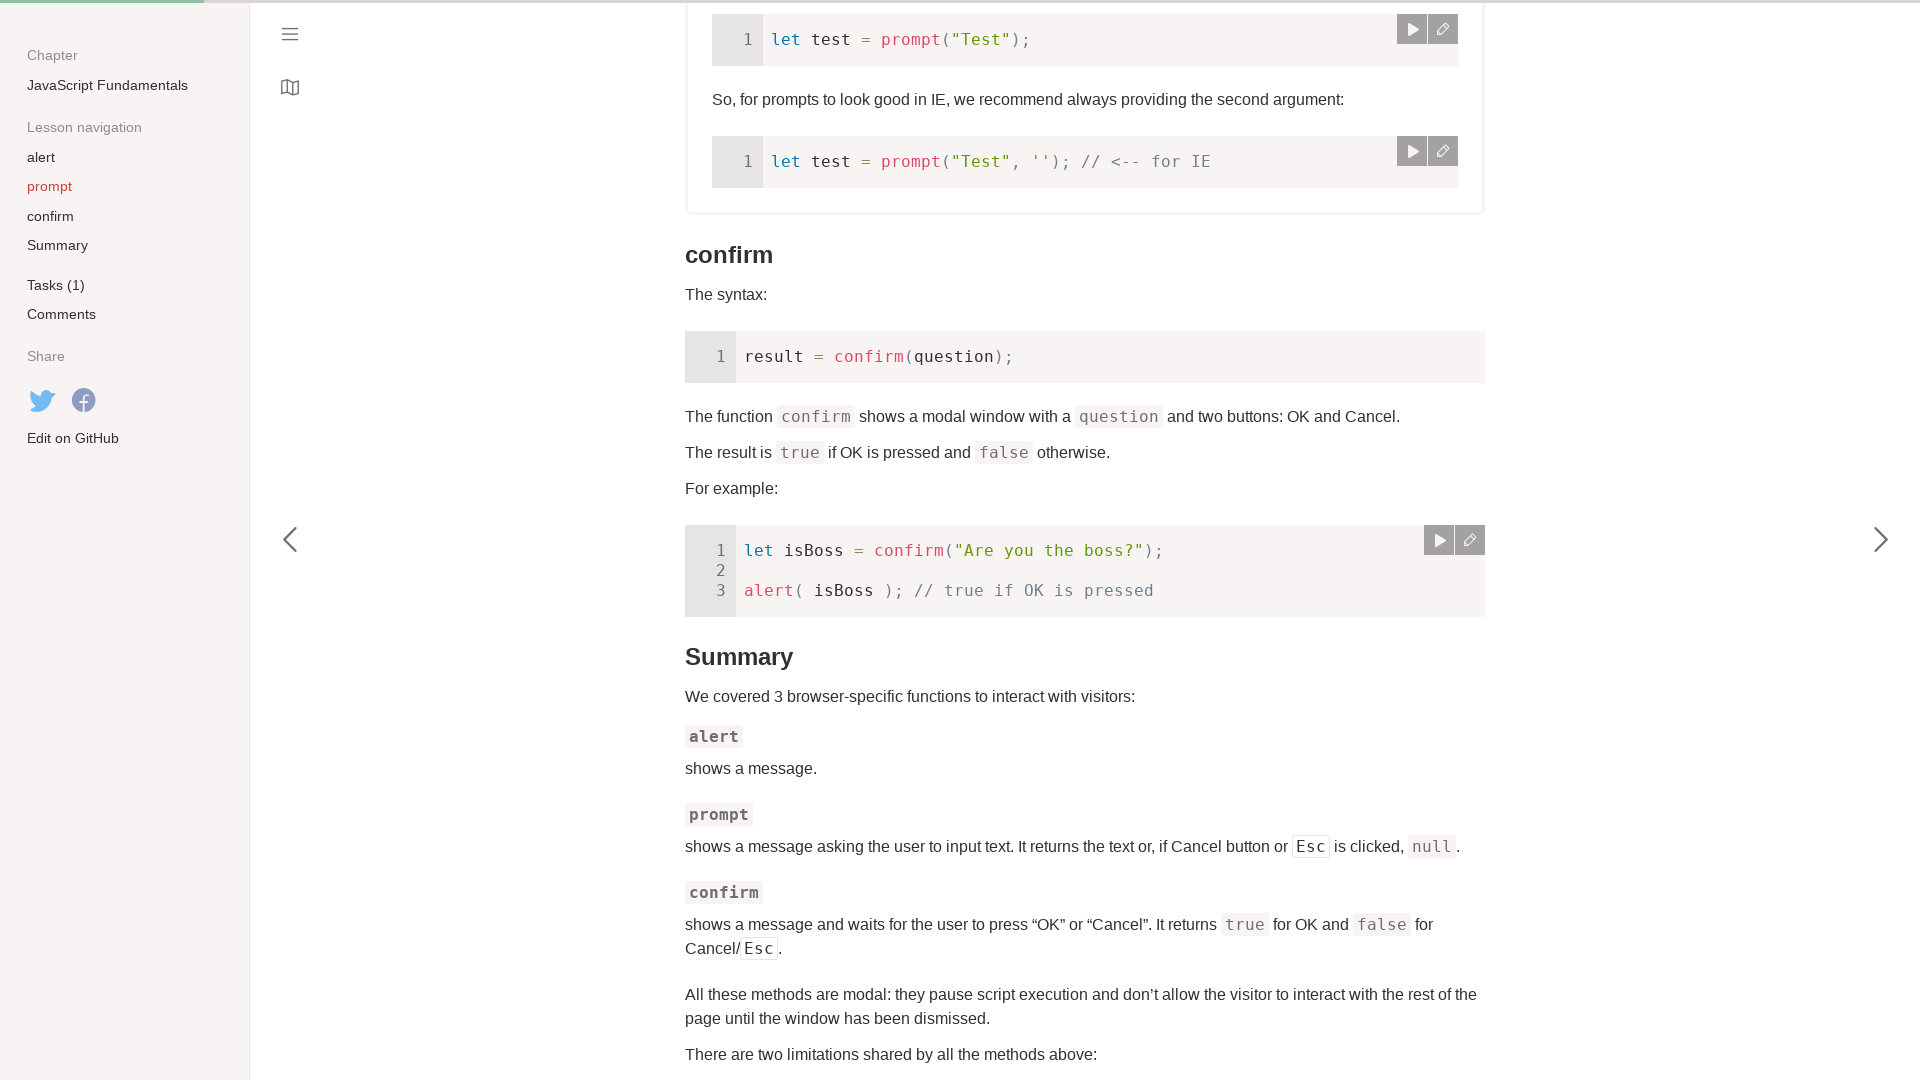

Waited for dialog dismissal to complete
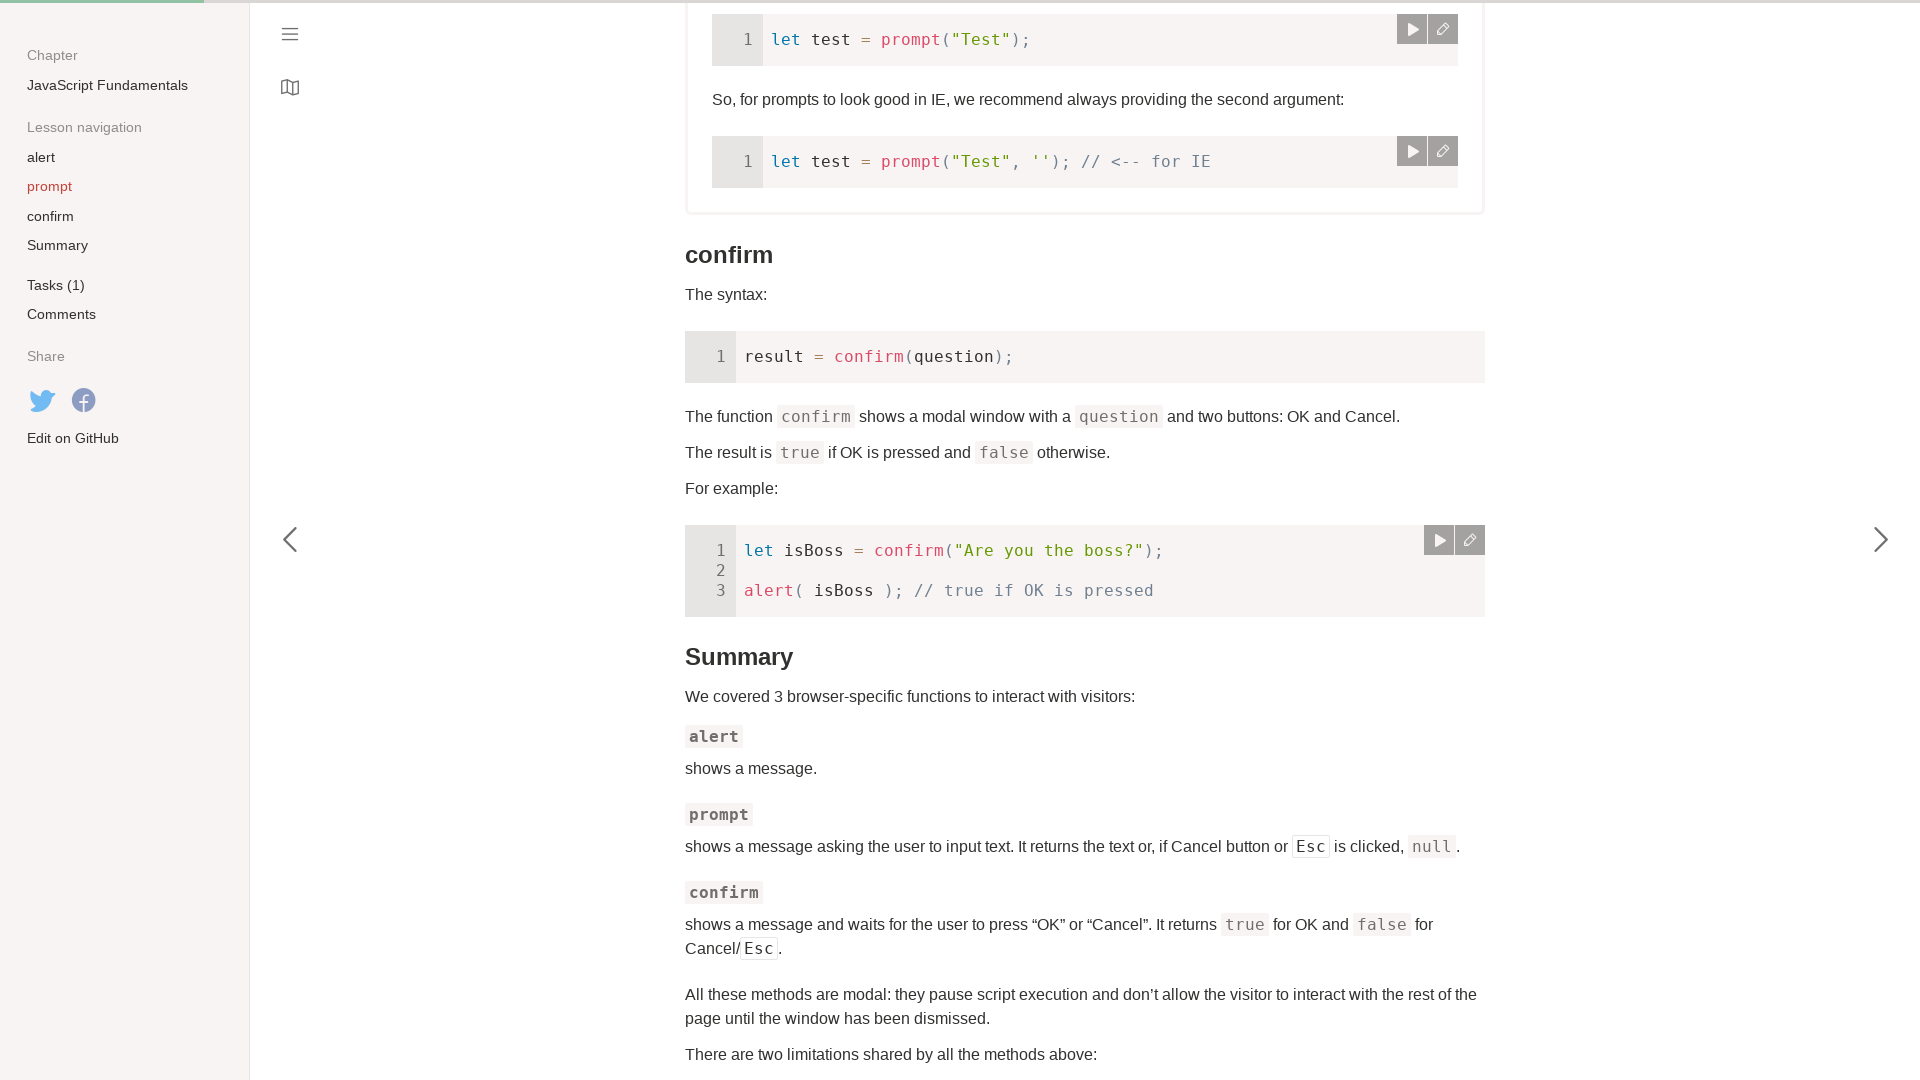

Set up one-time dialog handler to accept
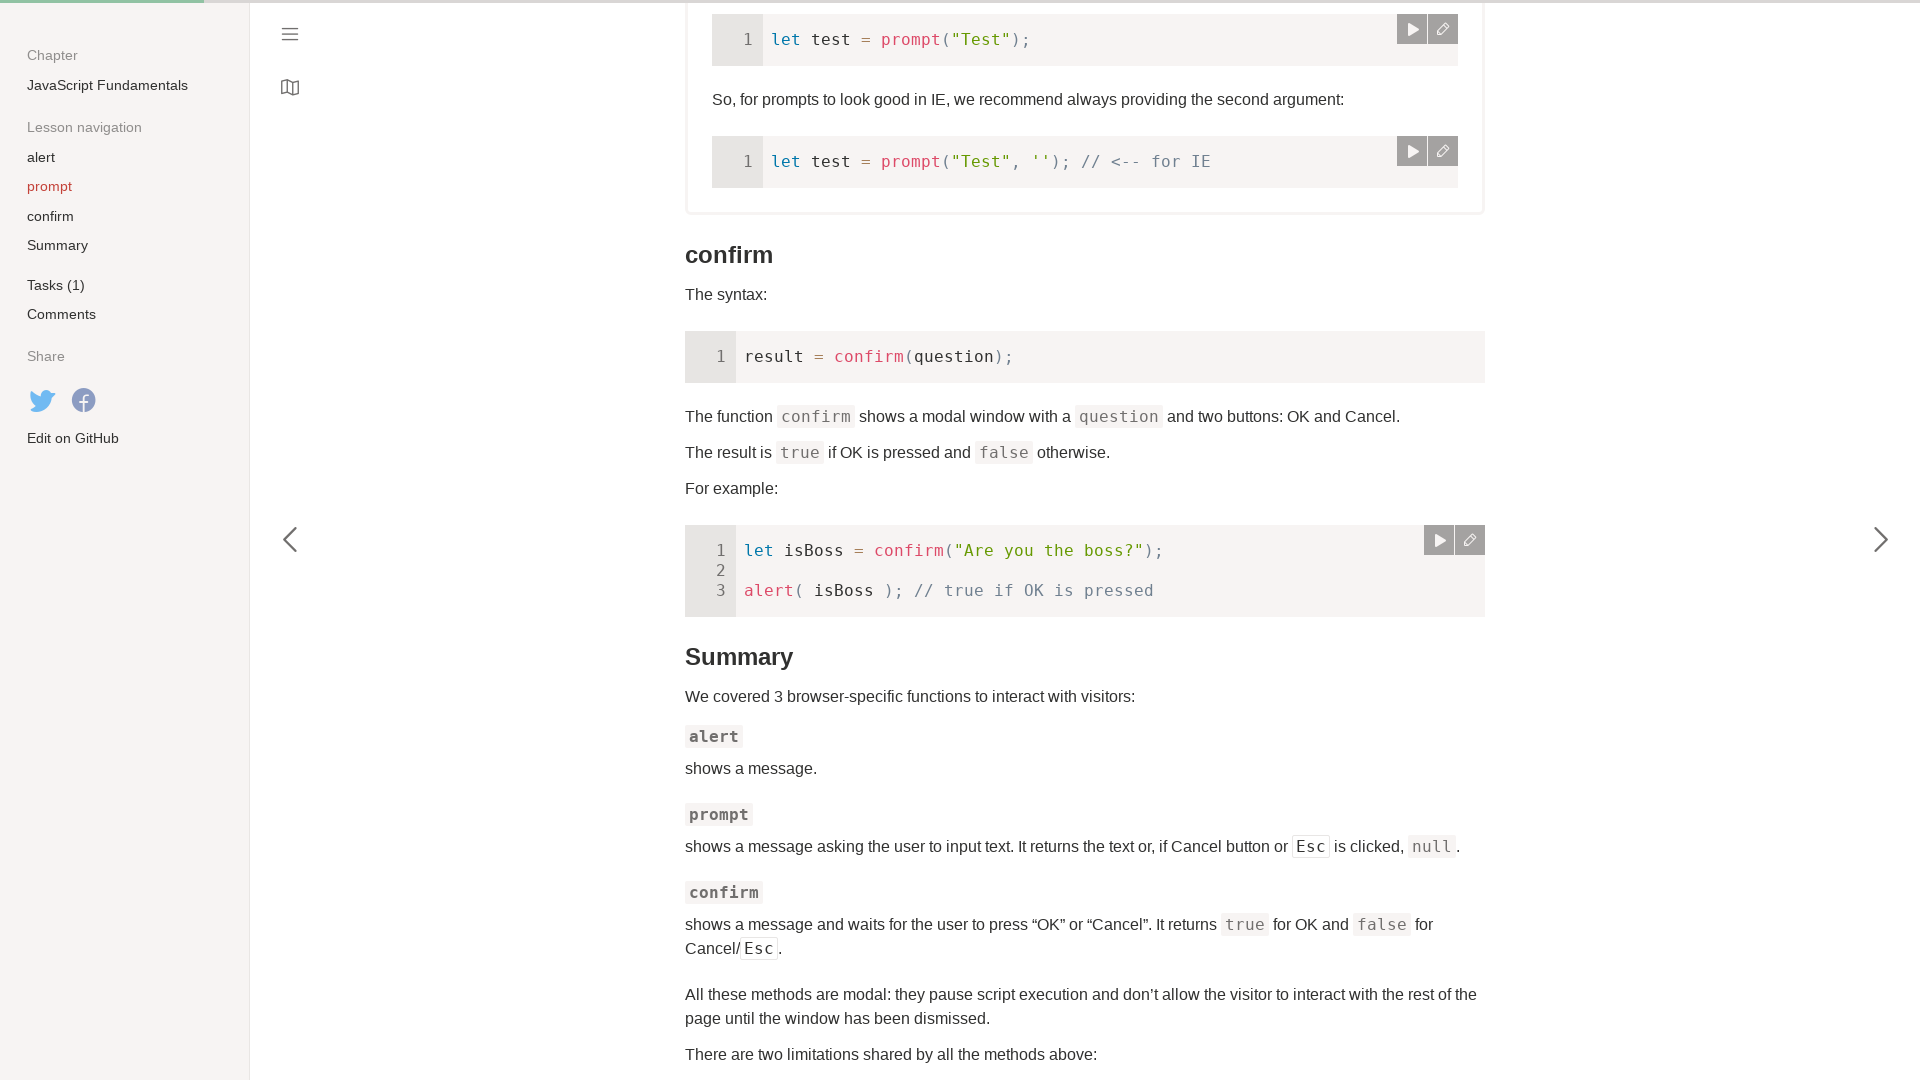

Set up one-time dialog handler to dismiss for second interaction
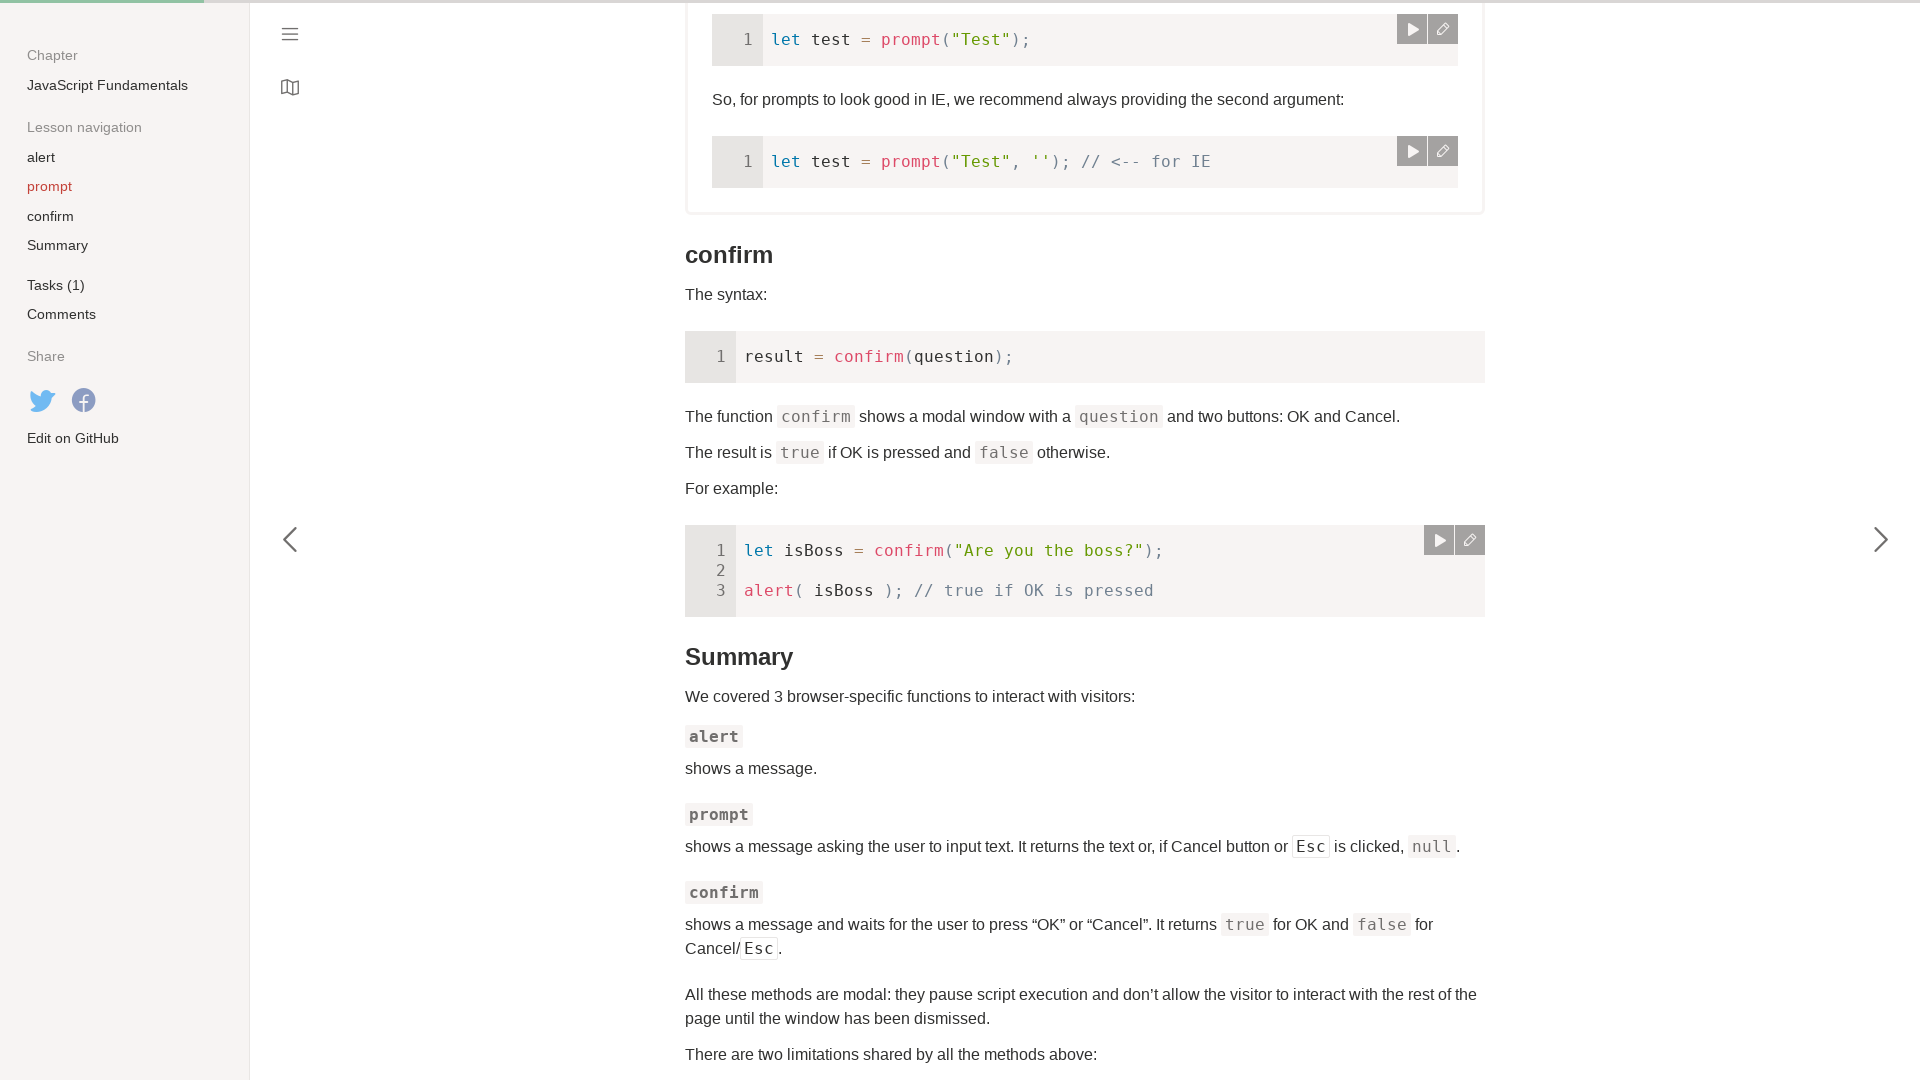

Clicked run button for second interaction at (1439, 540) on (//a[@href='#' and @class='toolbar__button toolbar__button_run'])[5]
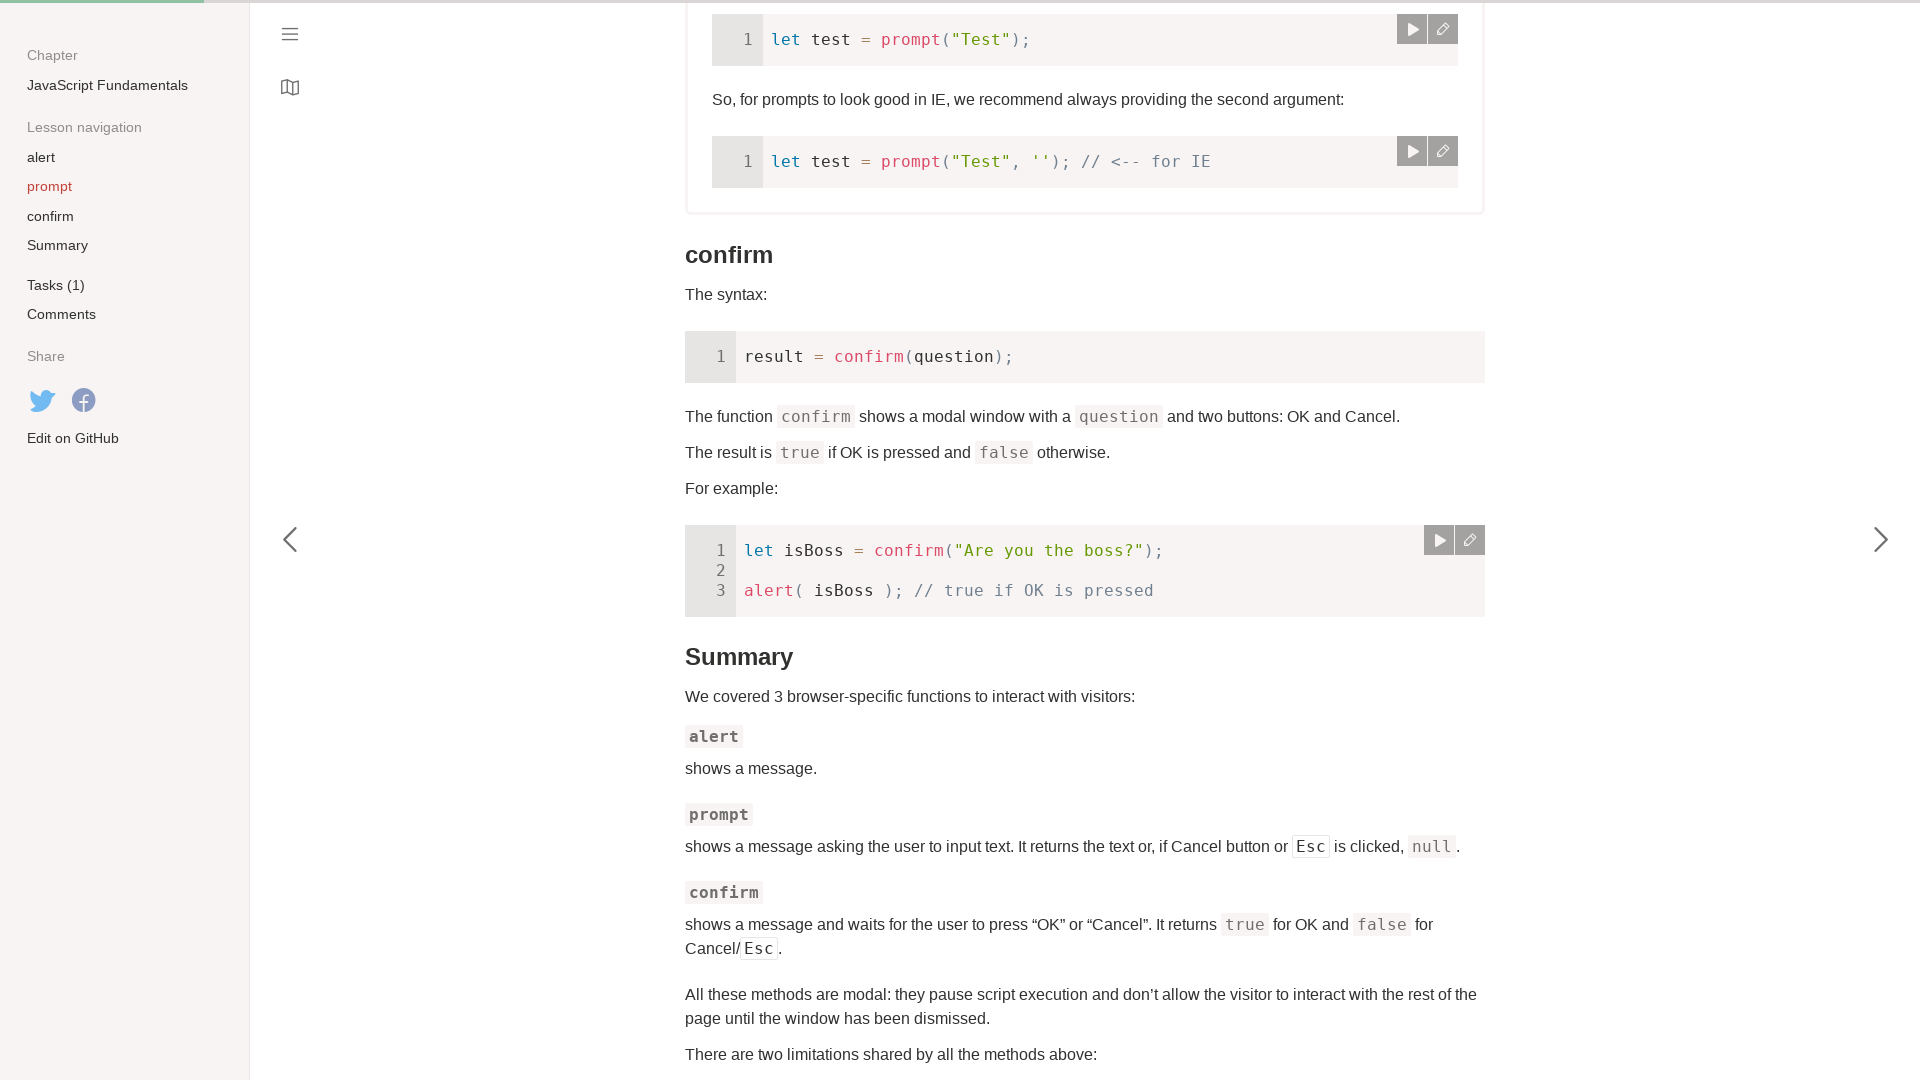

Waited for second dialog handling
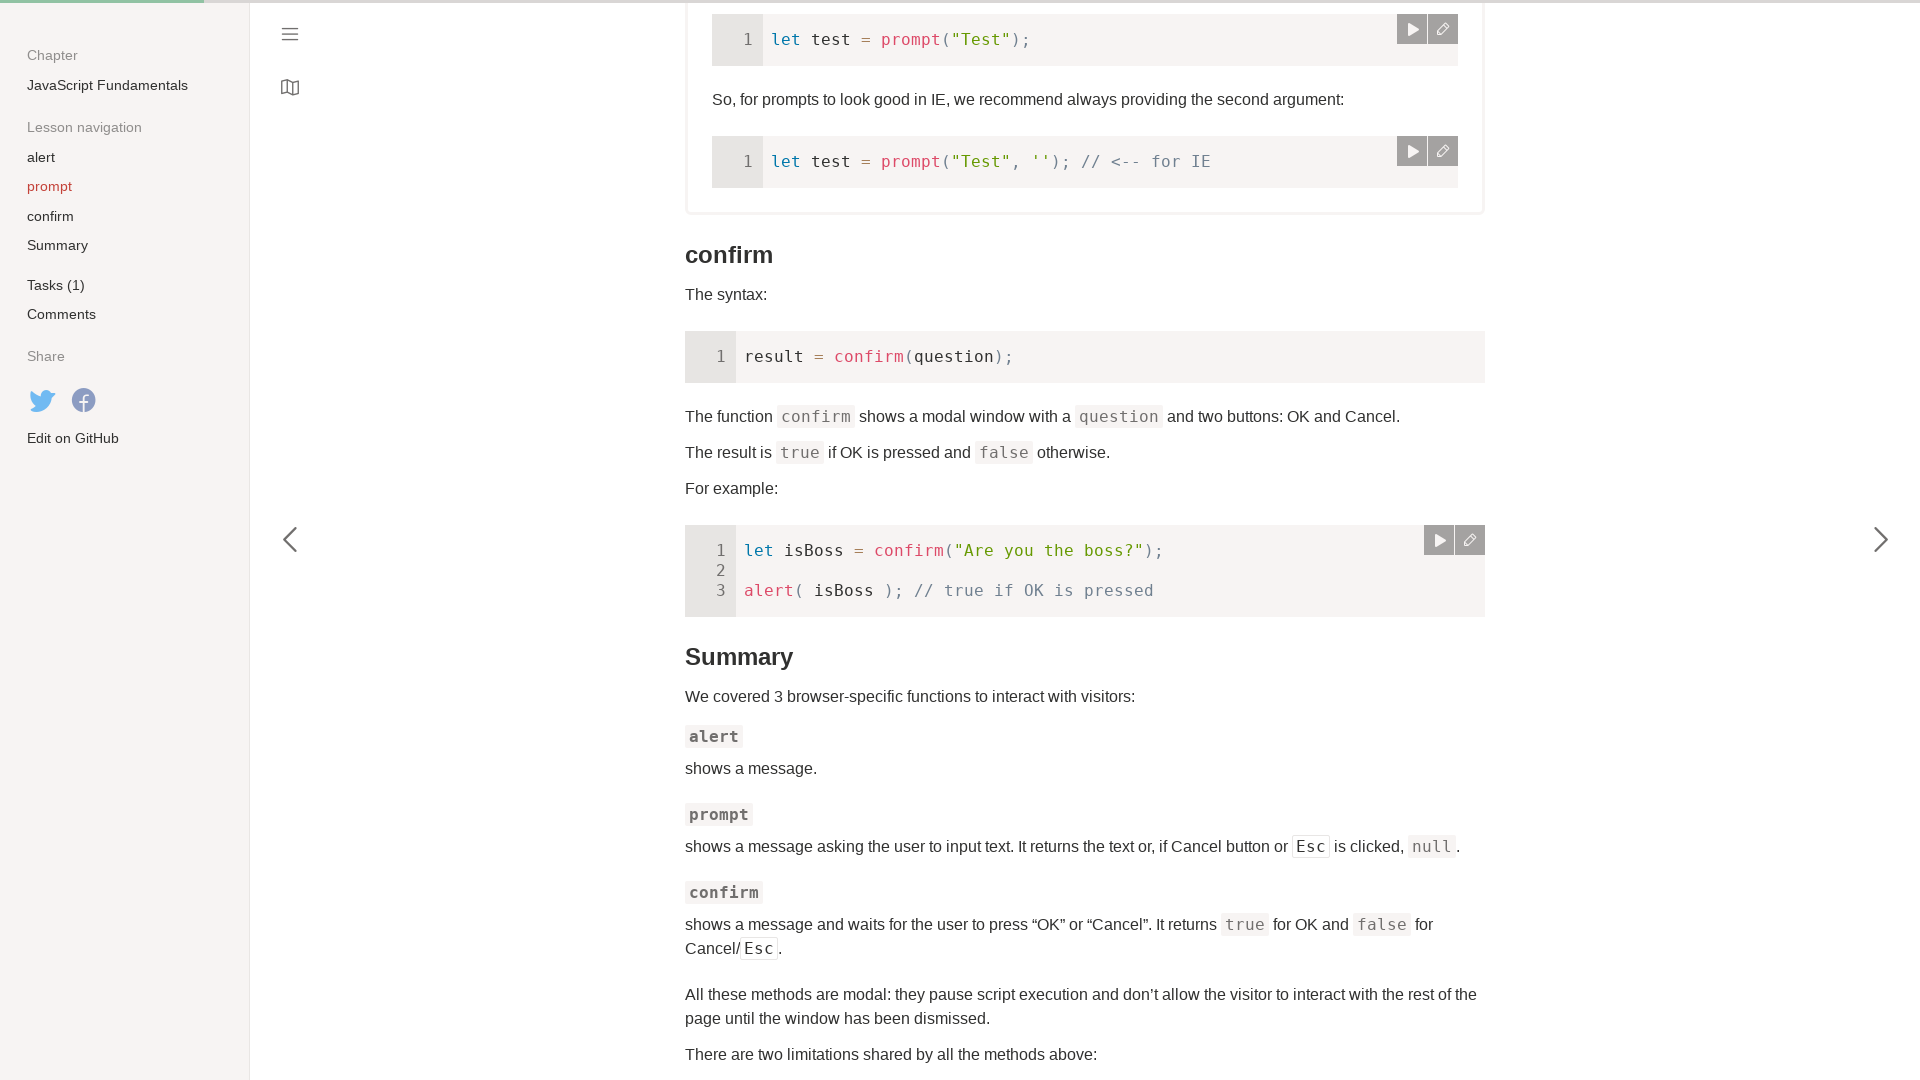

Set up one-time dialog handler to accept for final interaction
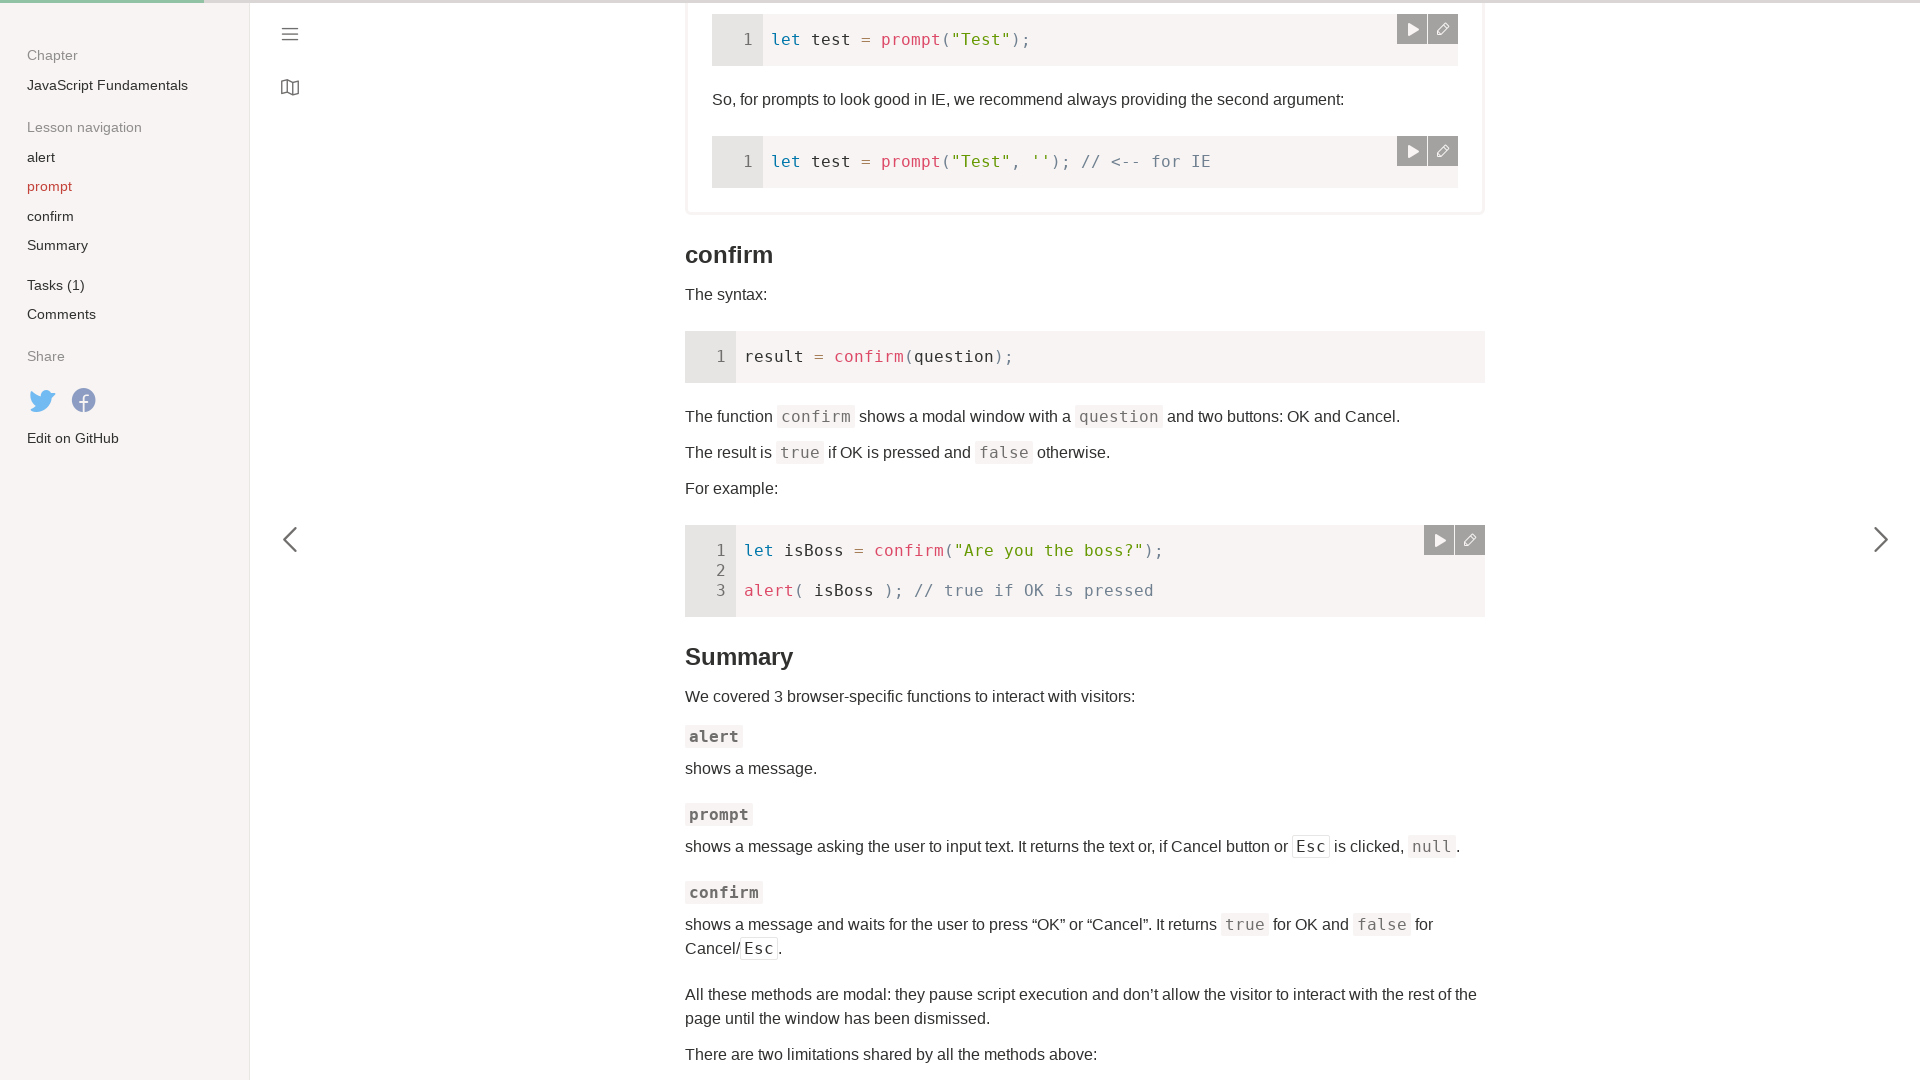

Clicked run button to trigger final dialog for acceptance at (1439, 540) on (//a[@href='#' and @class='toolbar__button toolbar__button_run'])[5]
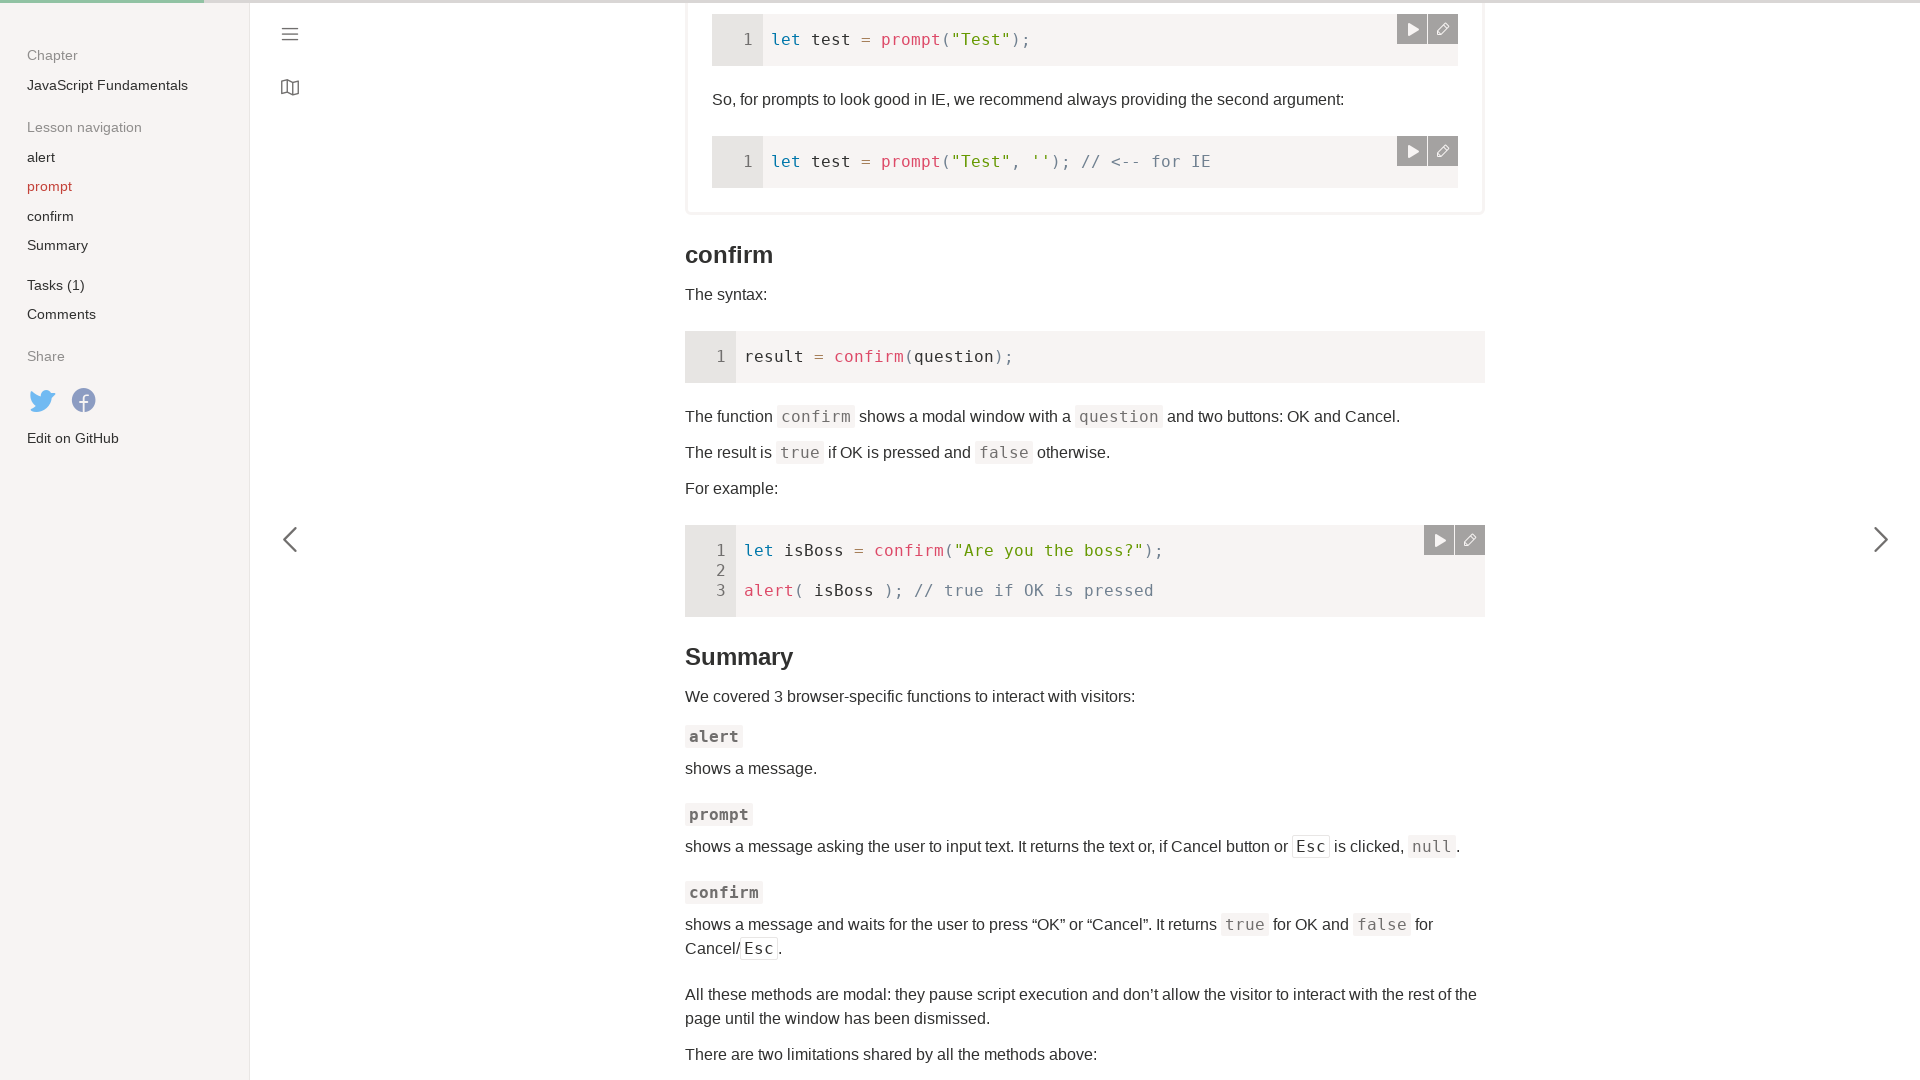

Waited for final dialog acceptance to complete
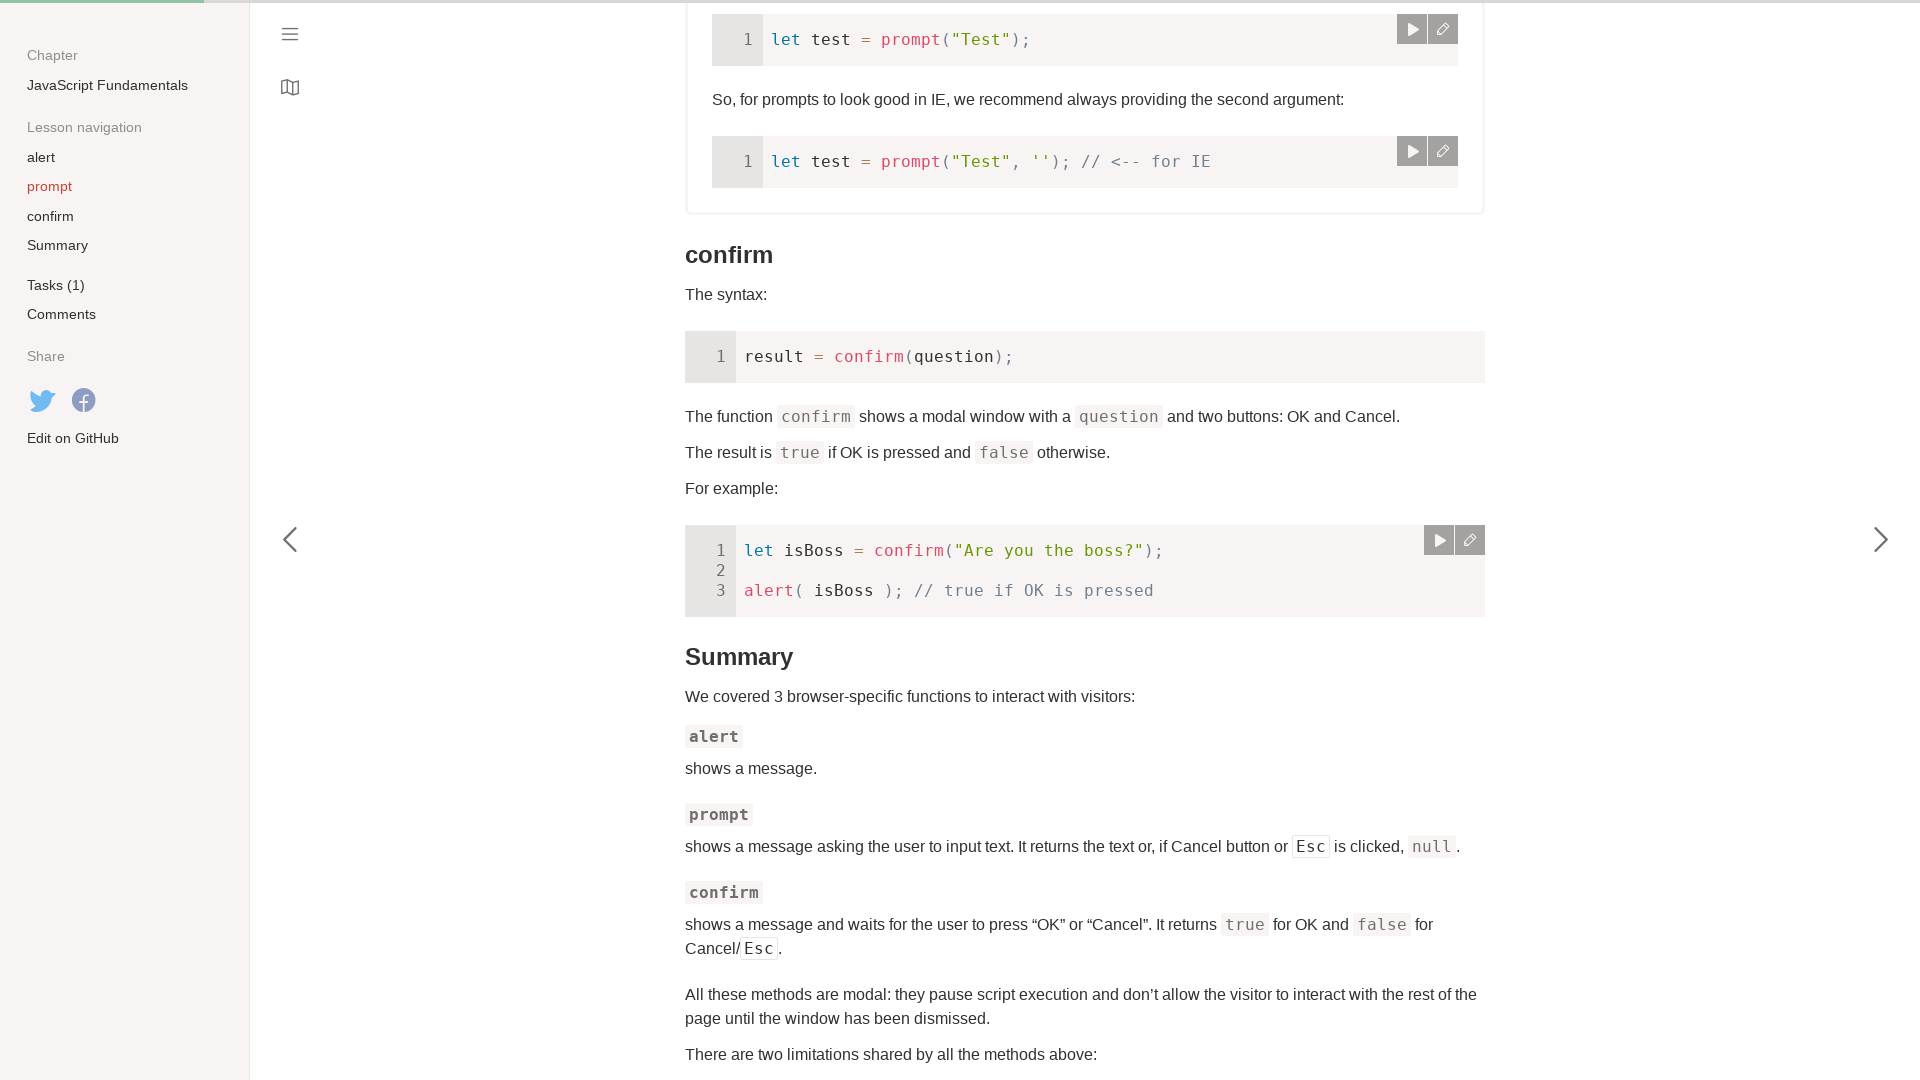

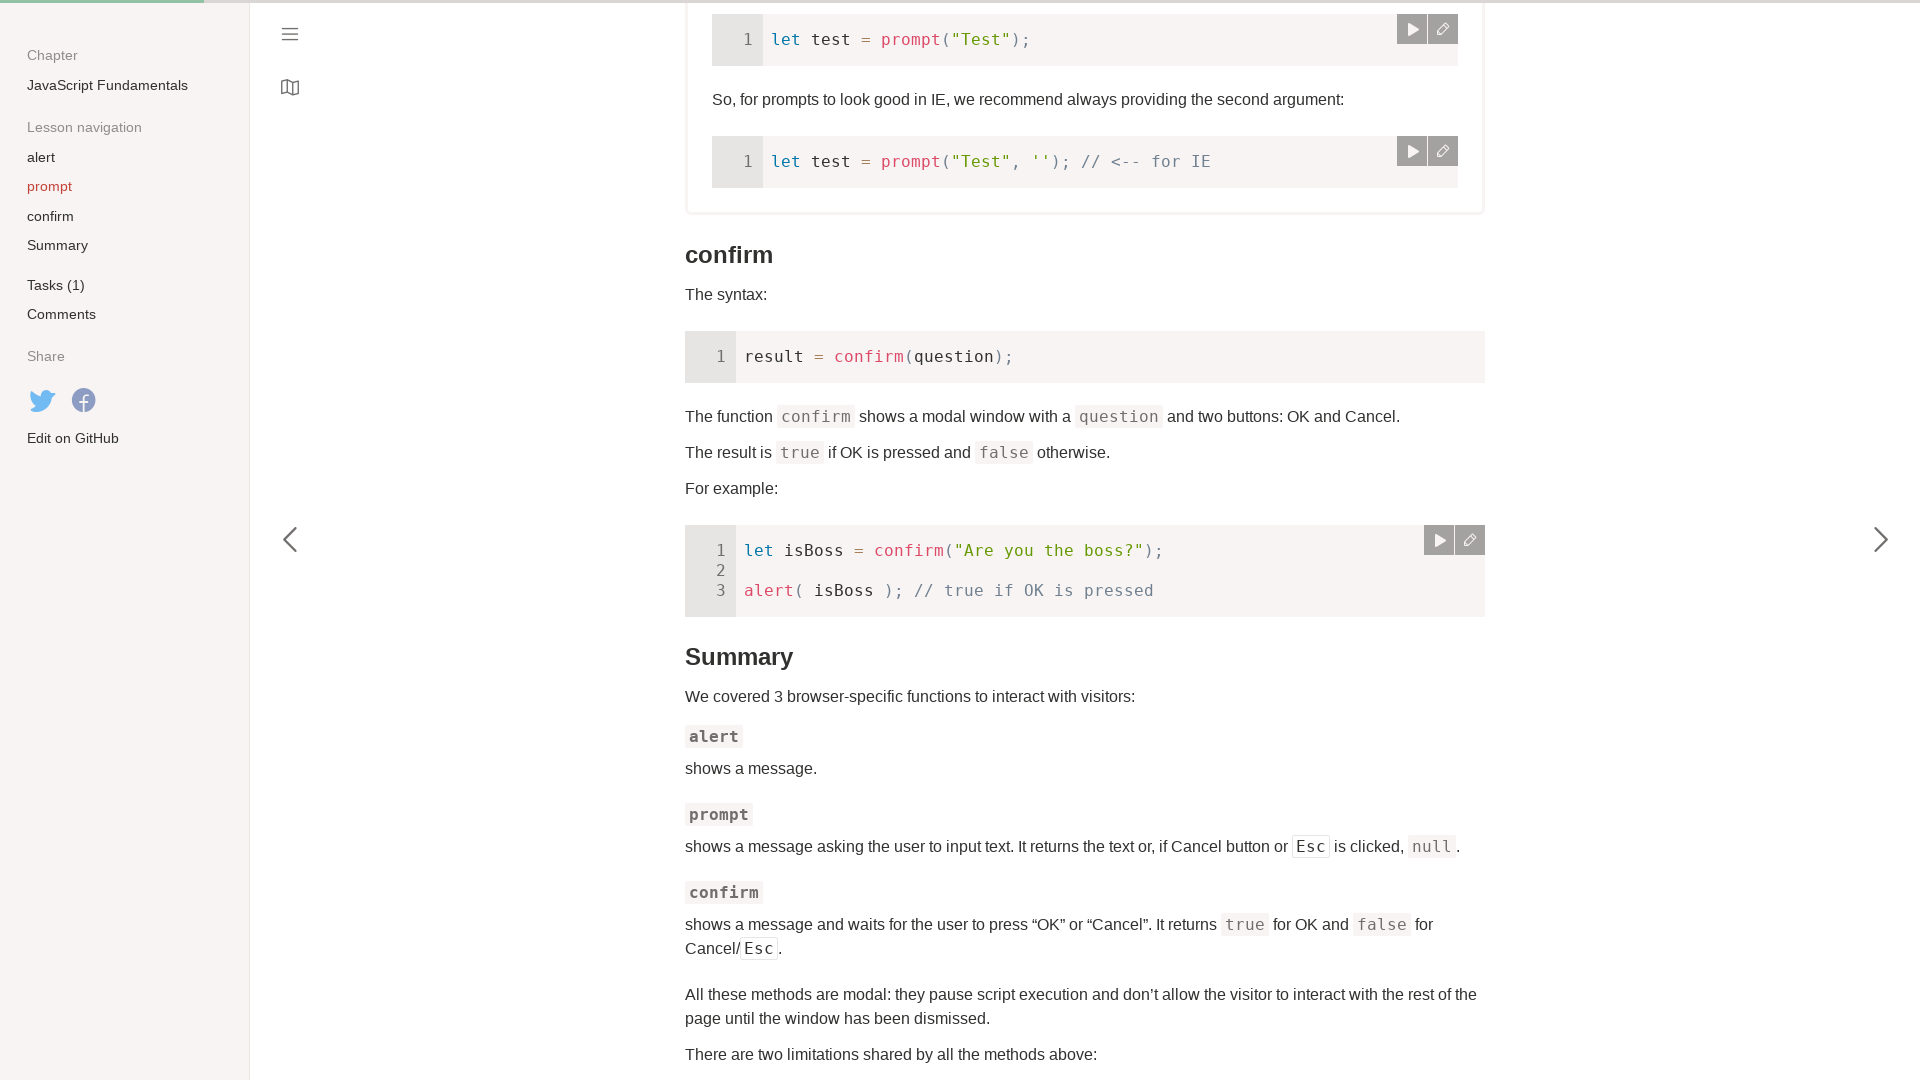